Tests joining a live student session by entering a student name, clicking OK to confirm, and using keyboard navigation to interact with media/session controls.

Starting URL: https://live.monetanalytics.com/stu_proc/student.html#

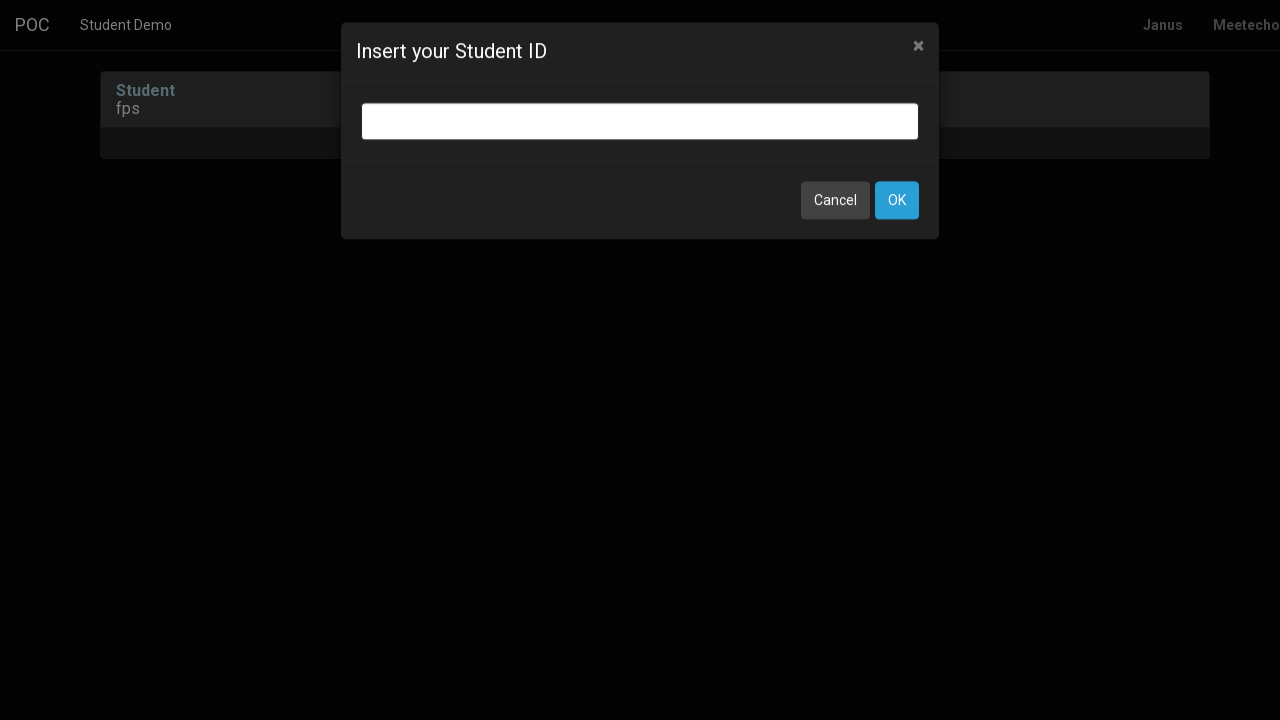

Filled student name input field with 'Student-50' on input.bootbox-input.bootbox-input-text.form-control
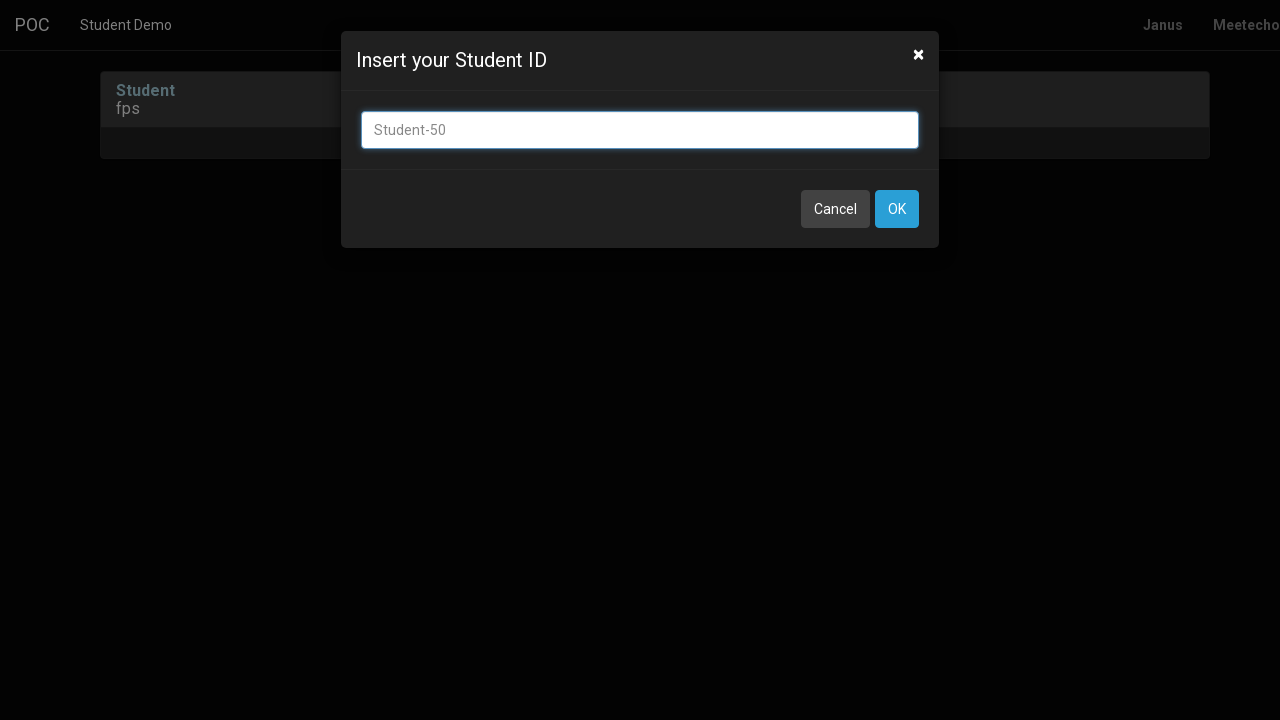

Clicked OK button to confirm student name at (897, 209) on button:has-text('OK')
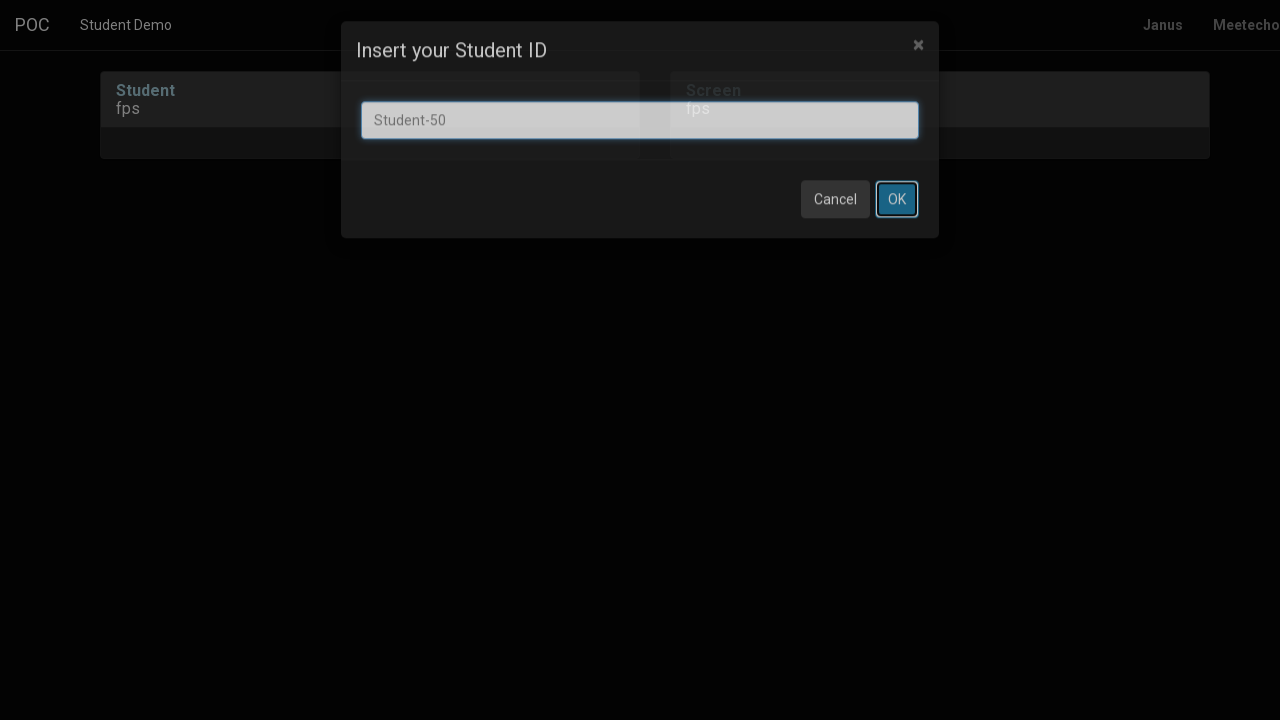

Waited 8 seconds for live student session to load
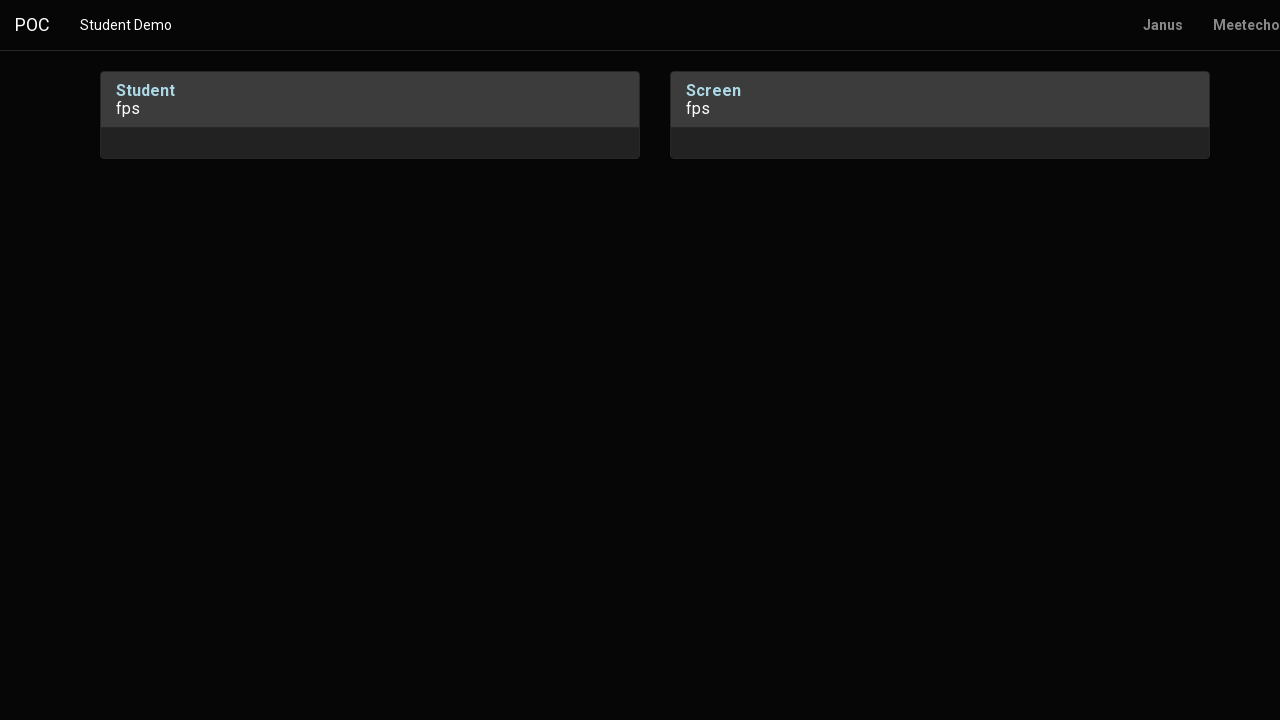

Pressed Tab to navigate to first control
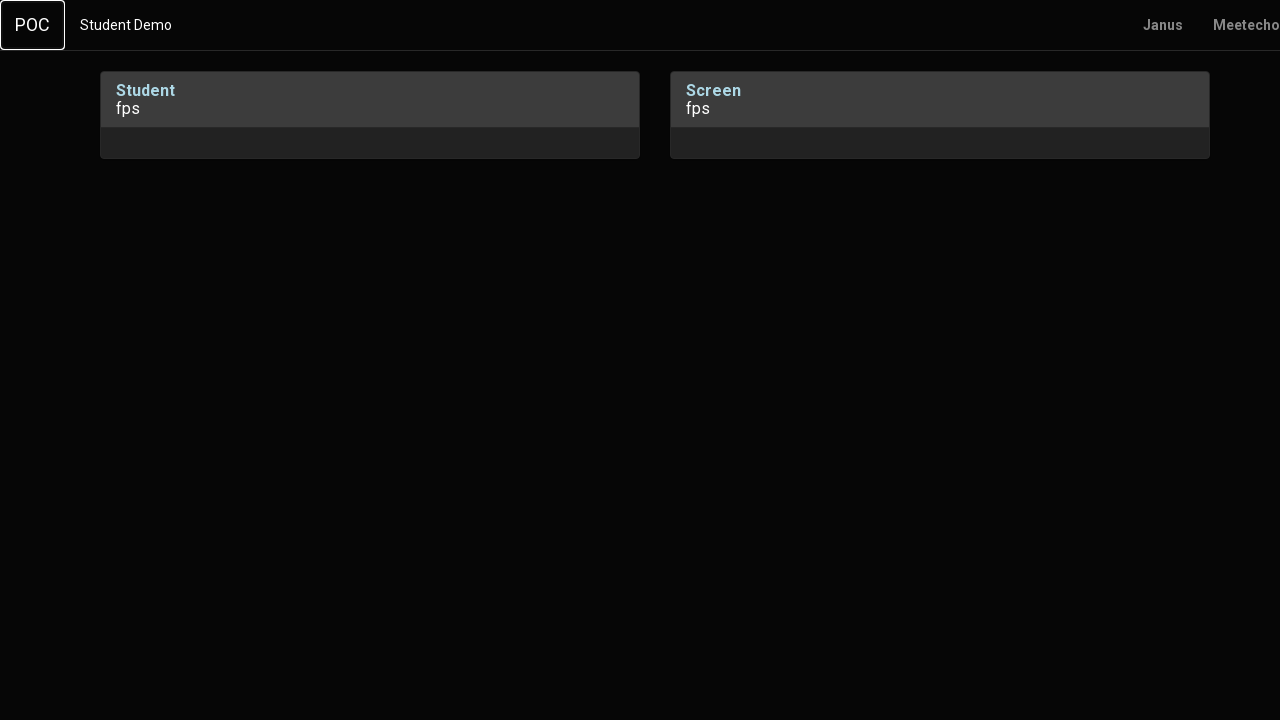

Waited 1 second after Tab navigation
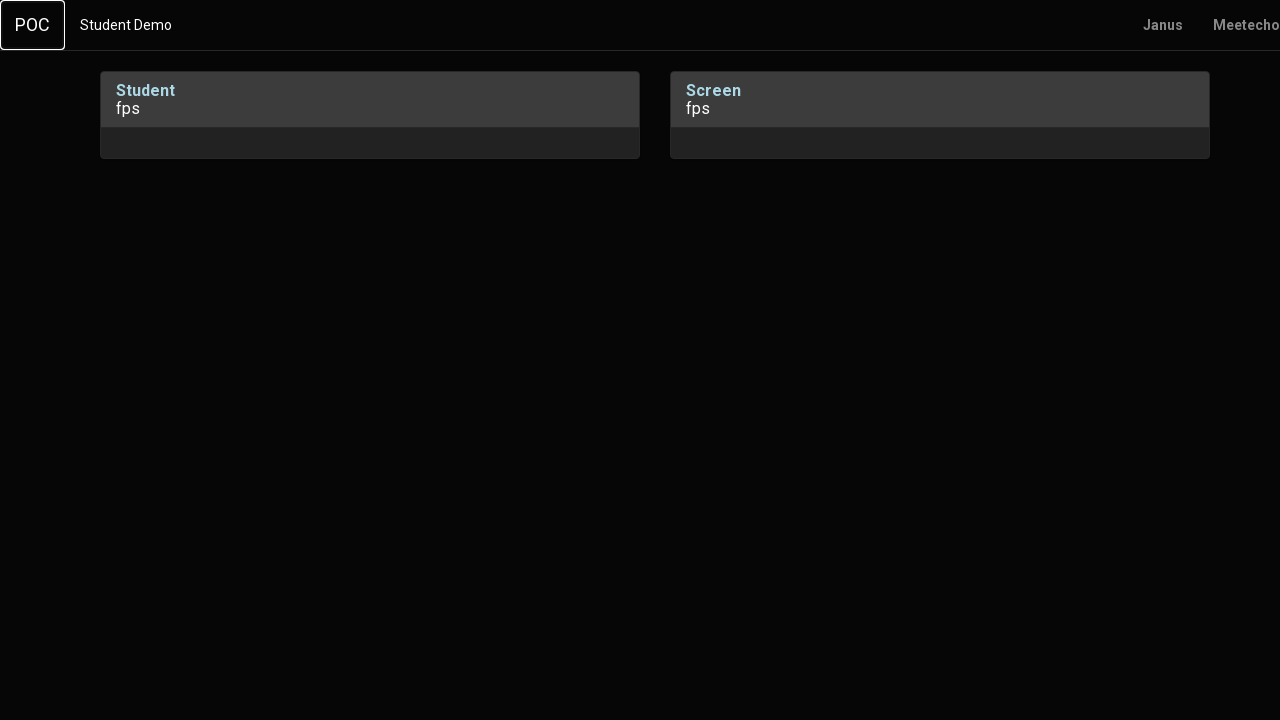

Pressed Enter to confirm/select current control
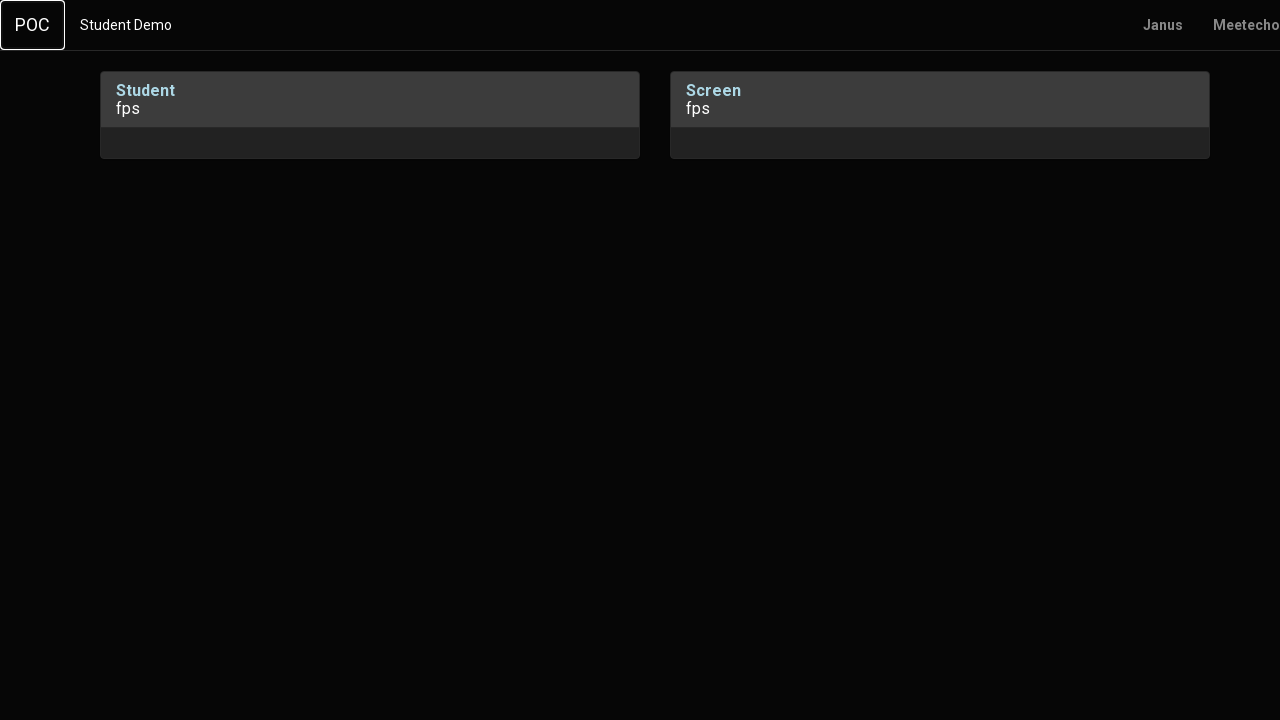

Waited 2 seconds after Enter confirmation
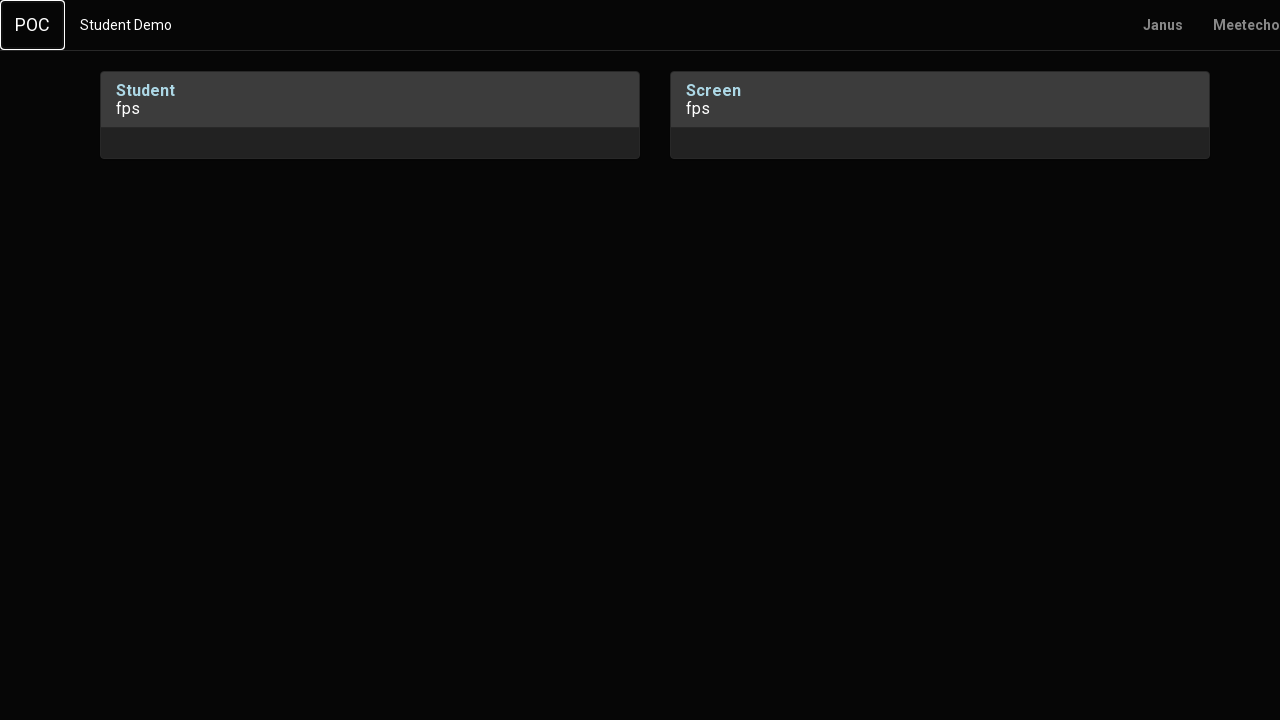

Pressed Tab to navigate to second control
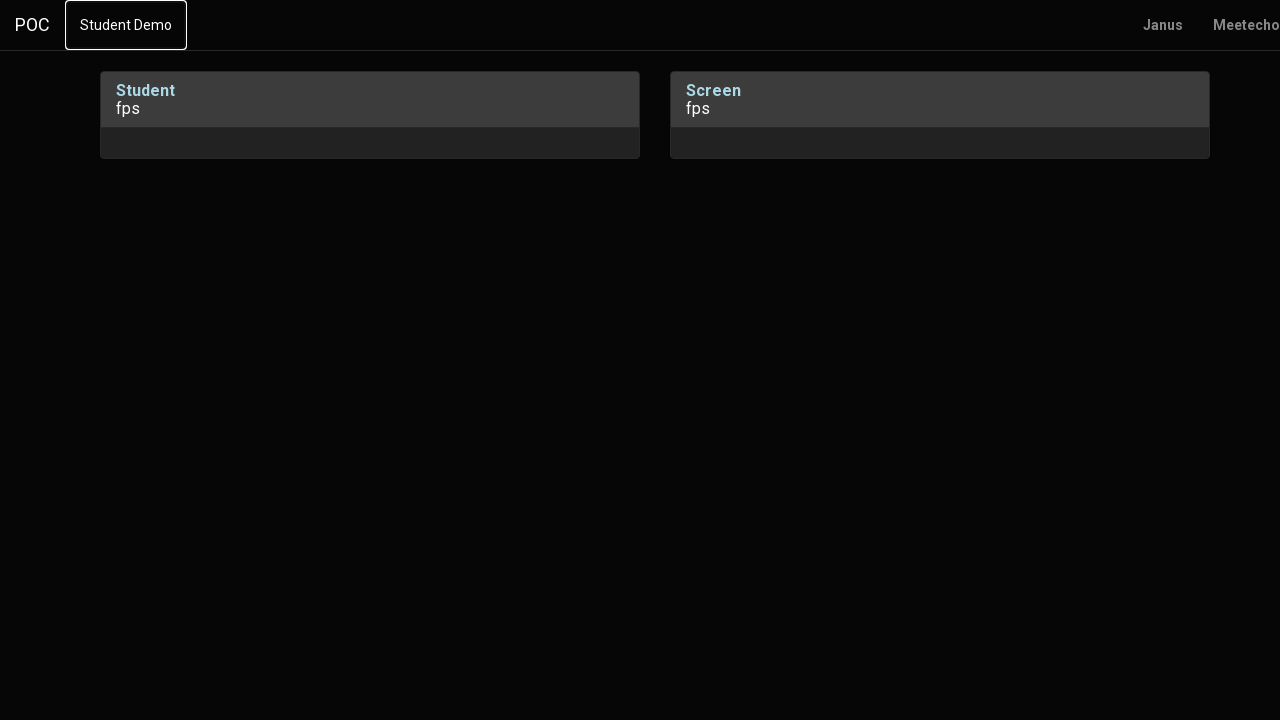

Waited 1 second after second Tab navigation
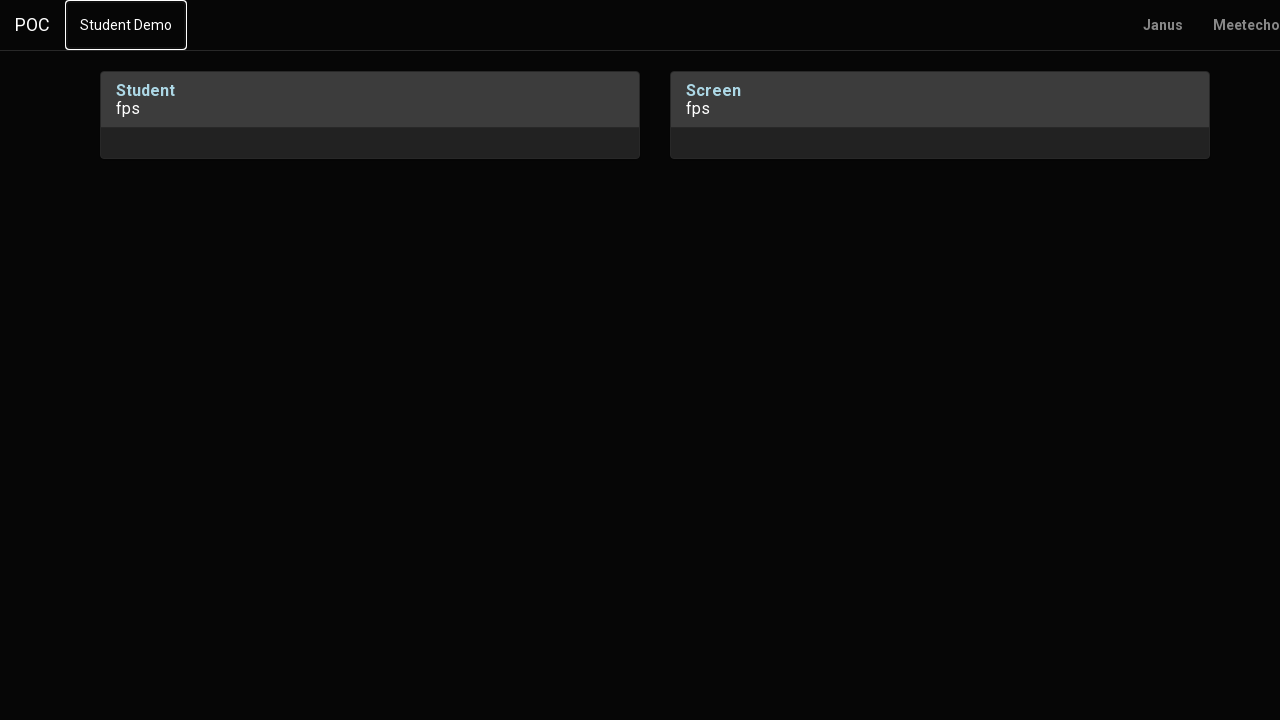

Pressed Tab again to navigate to third control
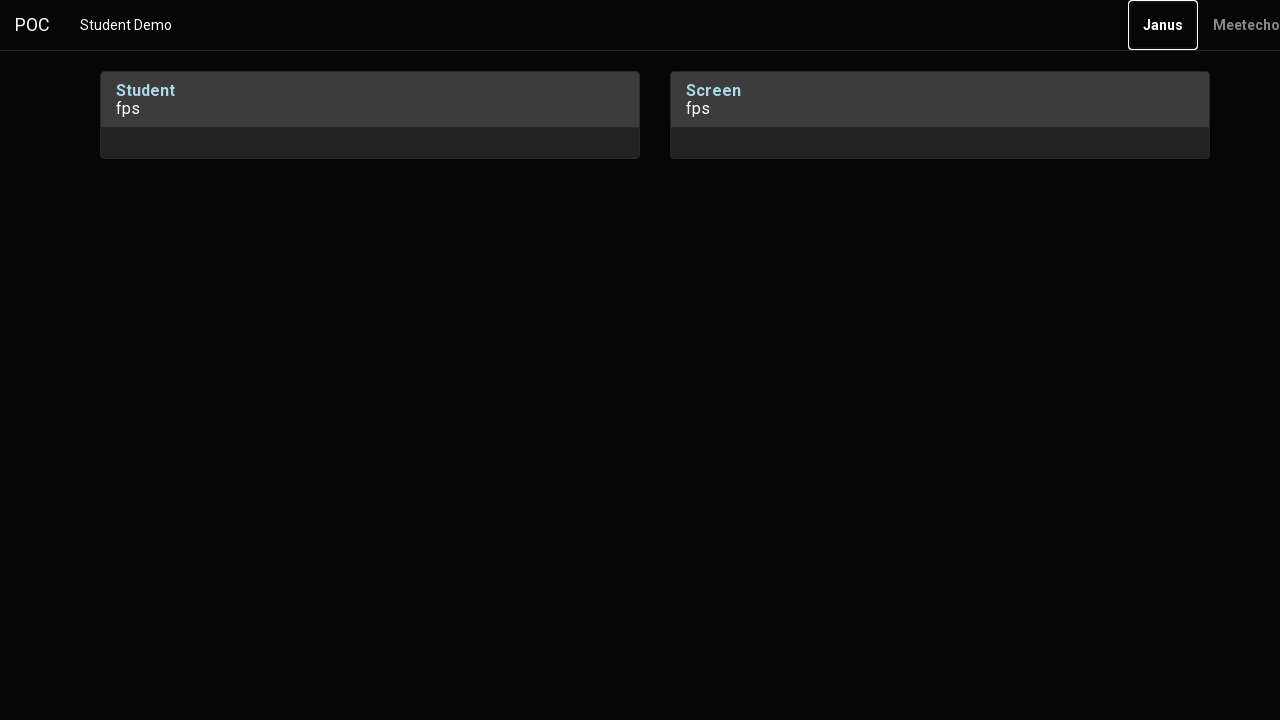

Waited 2 seconds after third Tab navigation
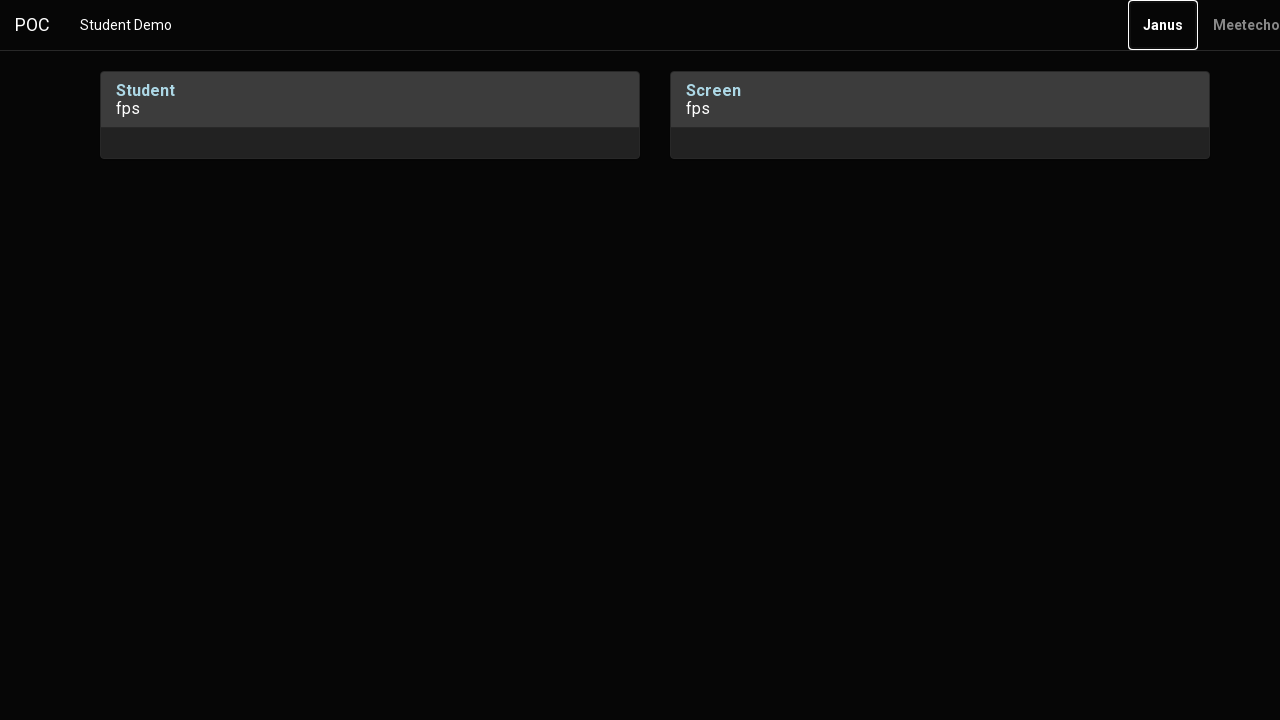

Pressed Enter to confirm final selection on third control
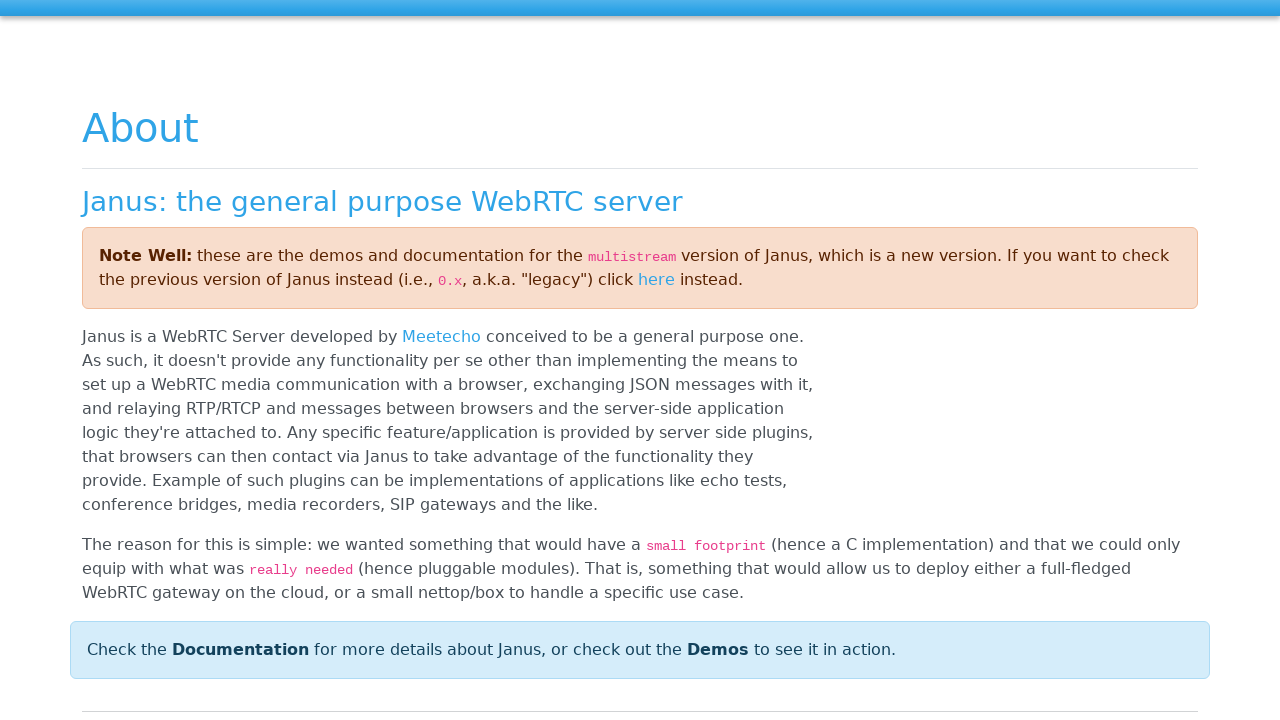

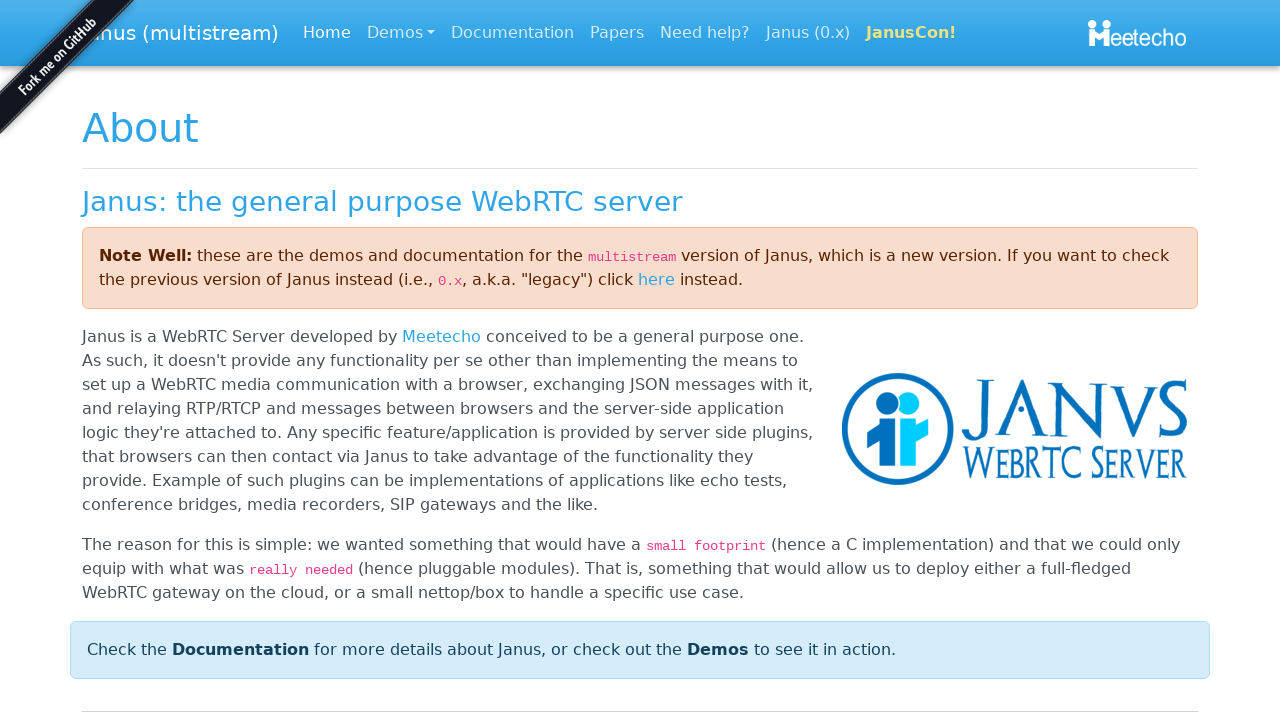